Navigates to GitHub homepage and verifies that the page title contains "GitHub"

Starting URL: https://github.com

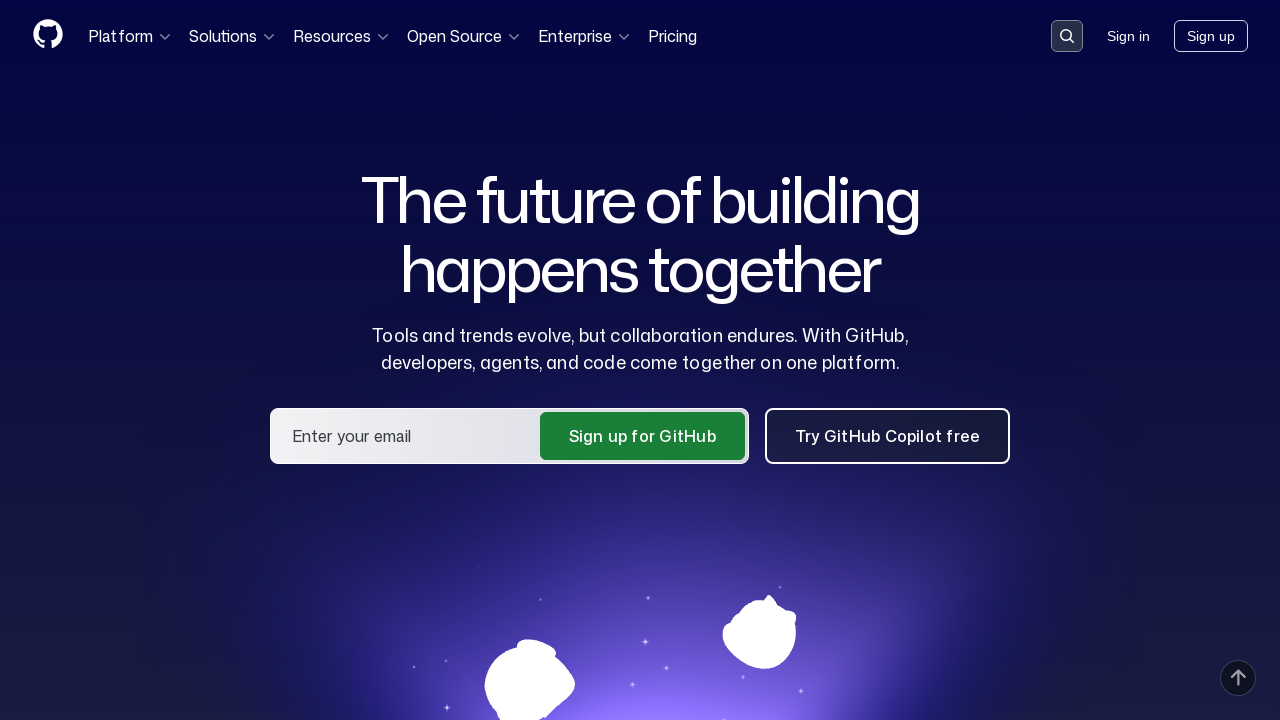

Navigated to GitHub homepage
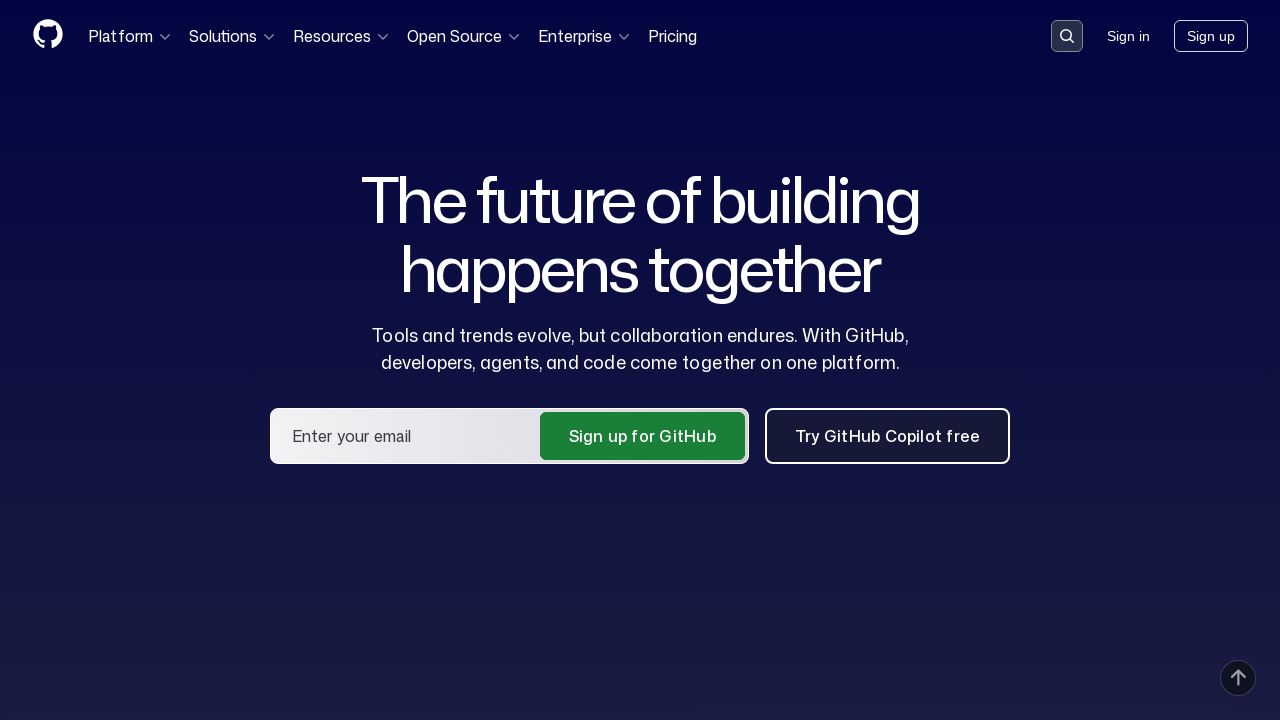

Waited for page to load (domcontentloaded state)
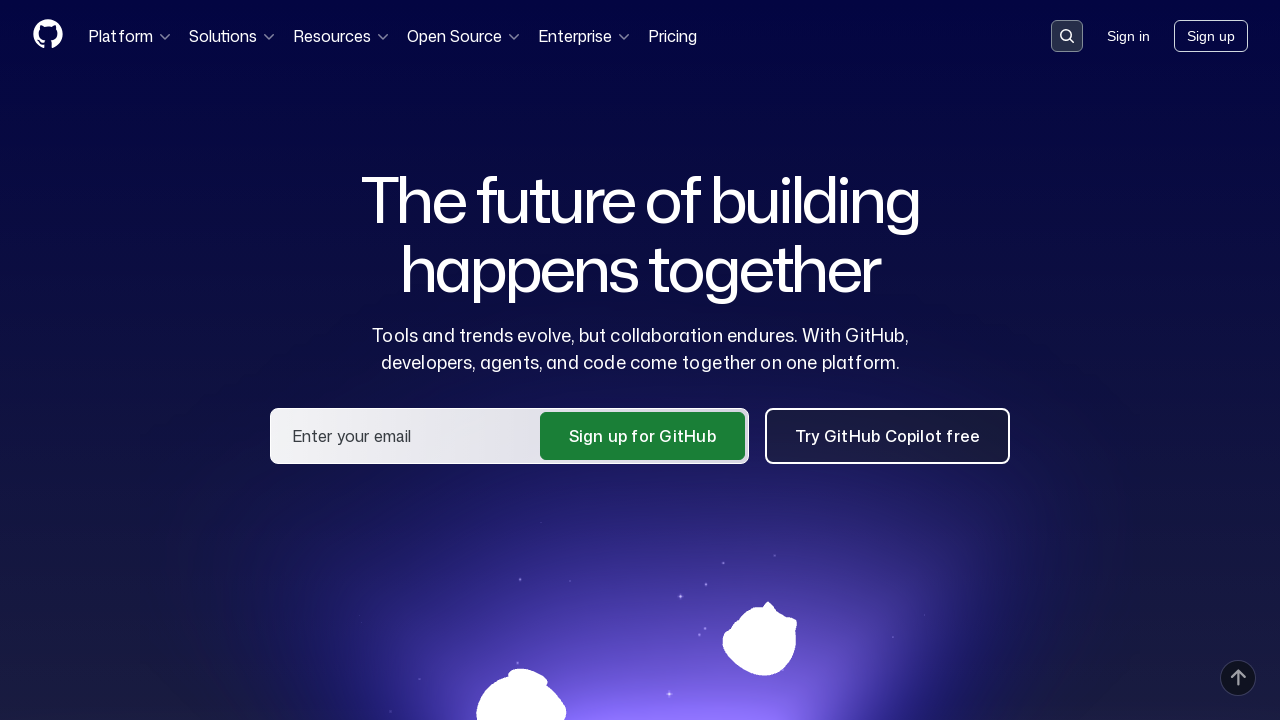

Verified page title contains 'GitHub'
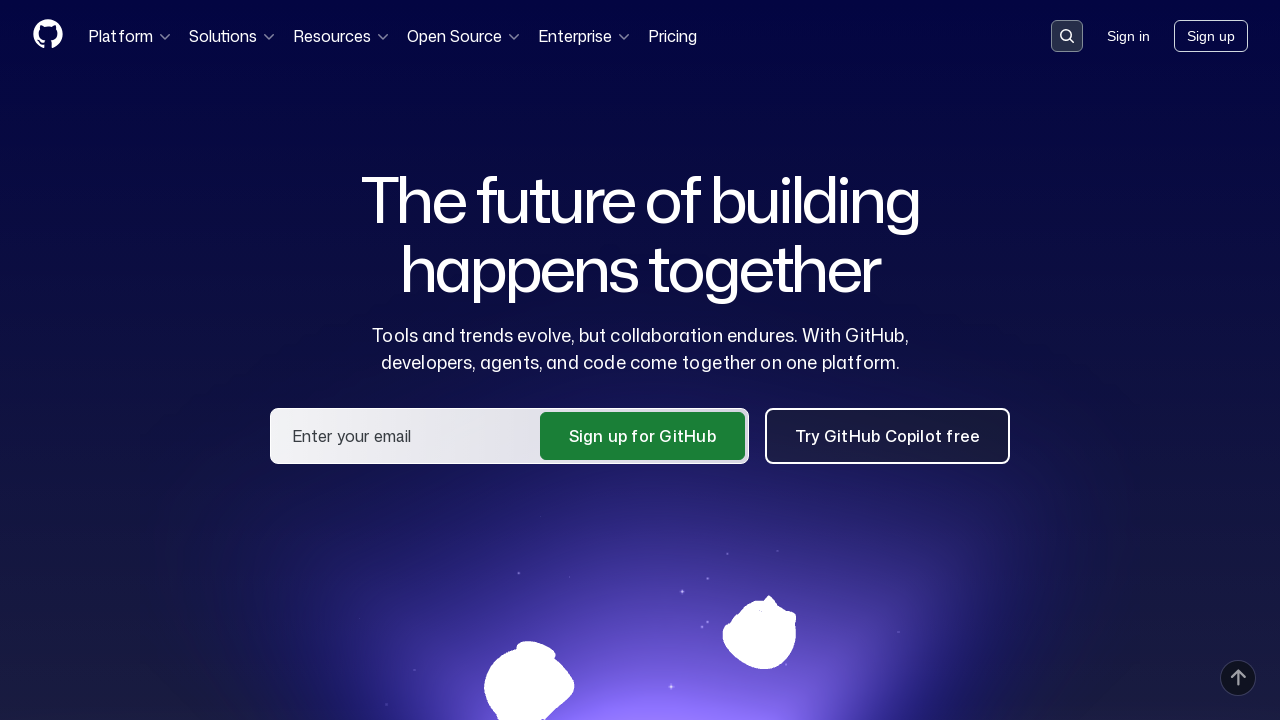

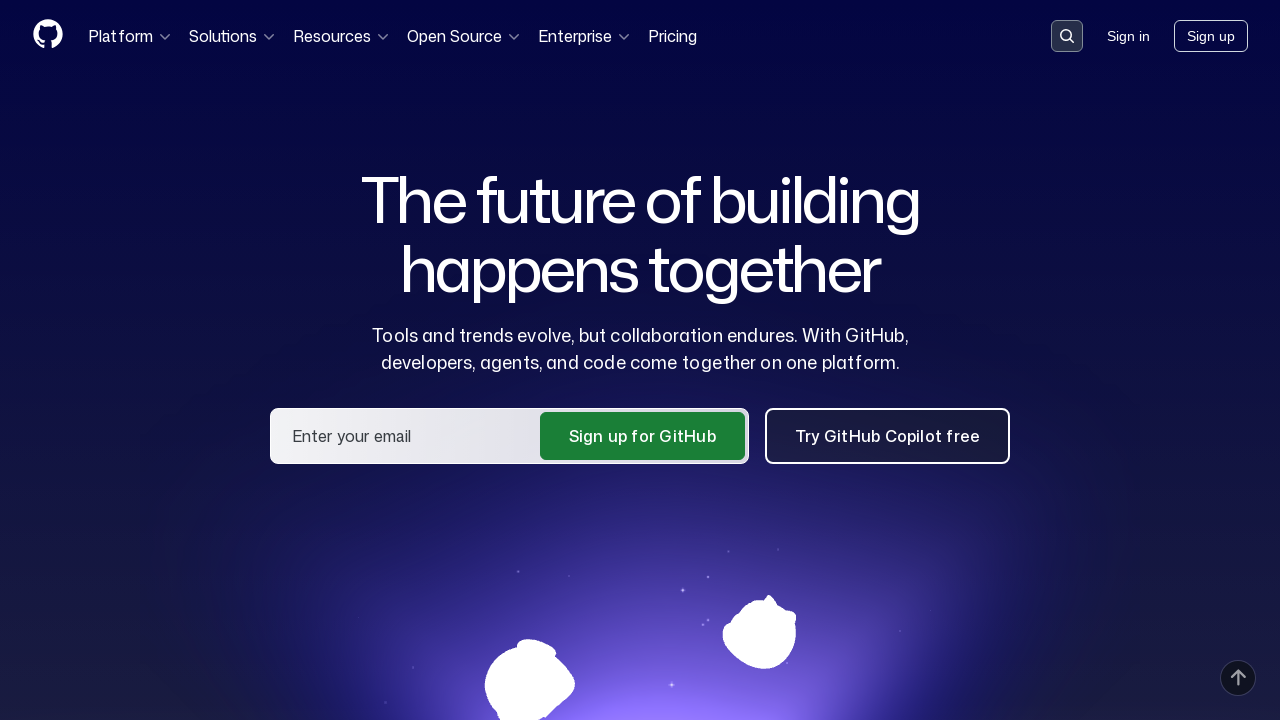